Tests scroll functionality by scrolling to bring a specific element (country dropdown) into view

Starting URL: https://testautomationpractice.blogspot.com/

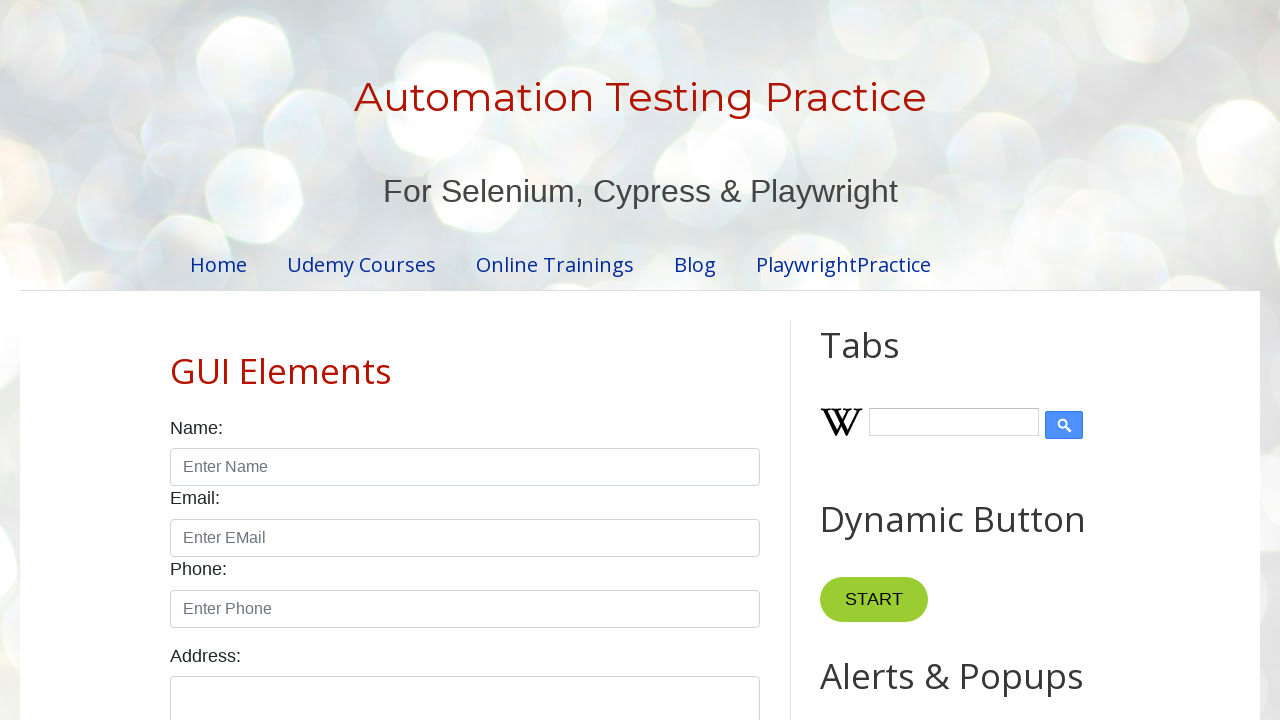

Located country dropdown element
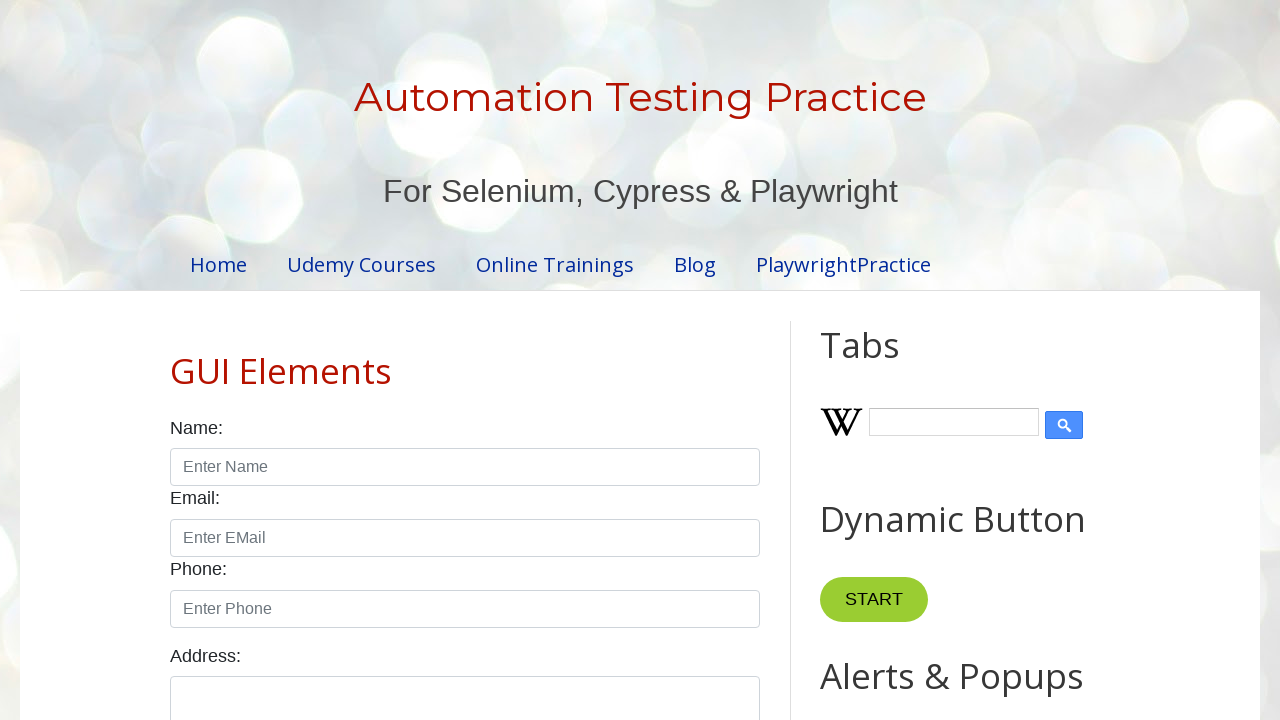

Scrolled to bring country dropdown into view
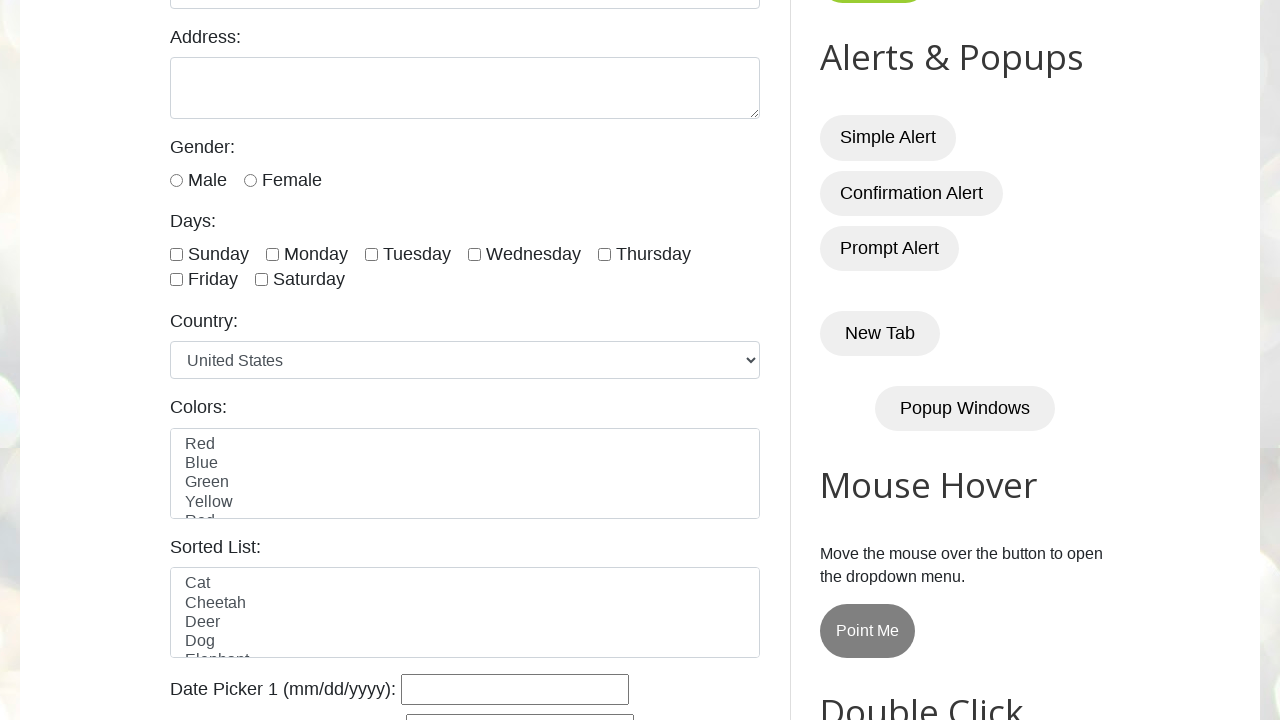

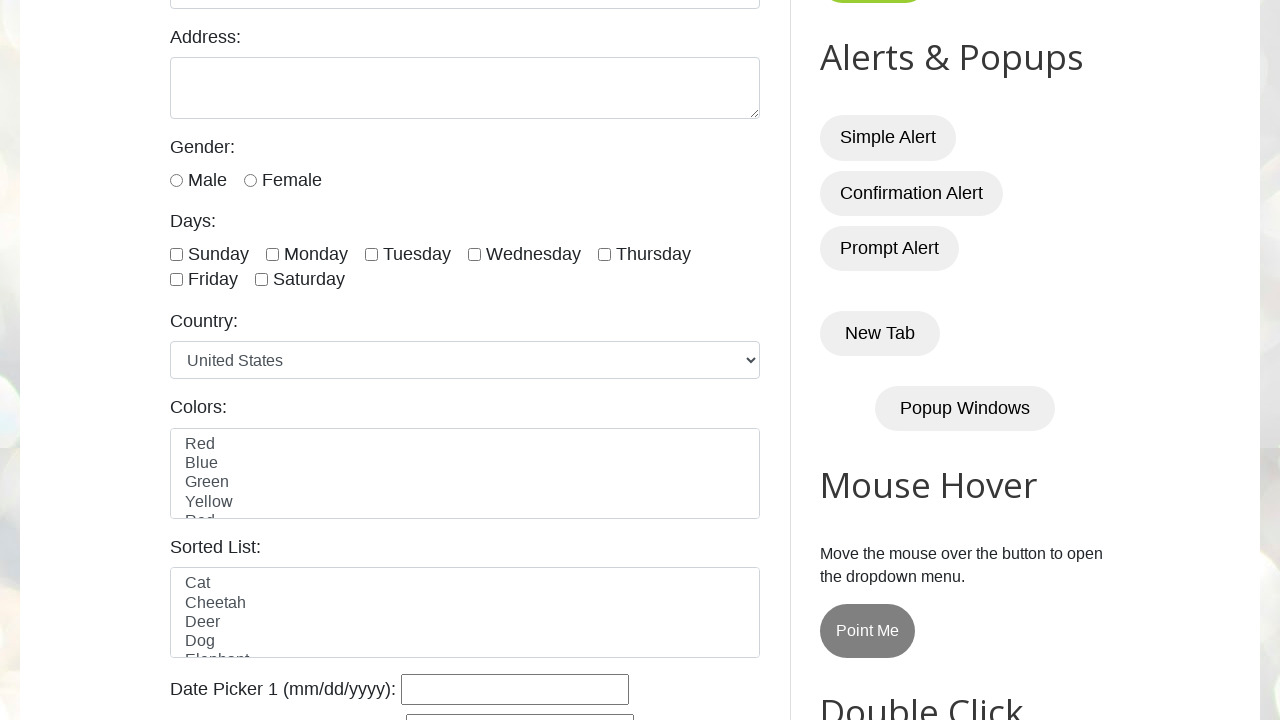